Selects "Java" from the Skills dropdown on the registration form

Starting URL: http://demo.automationtesting.in/Register.html

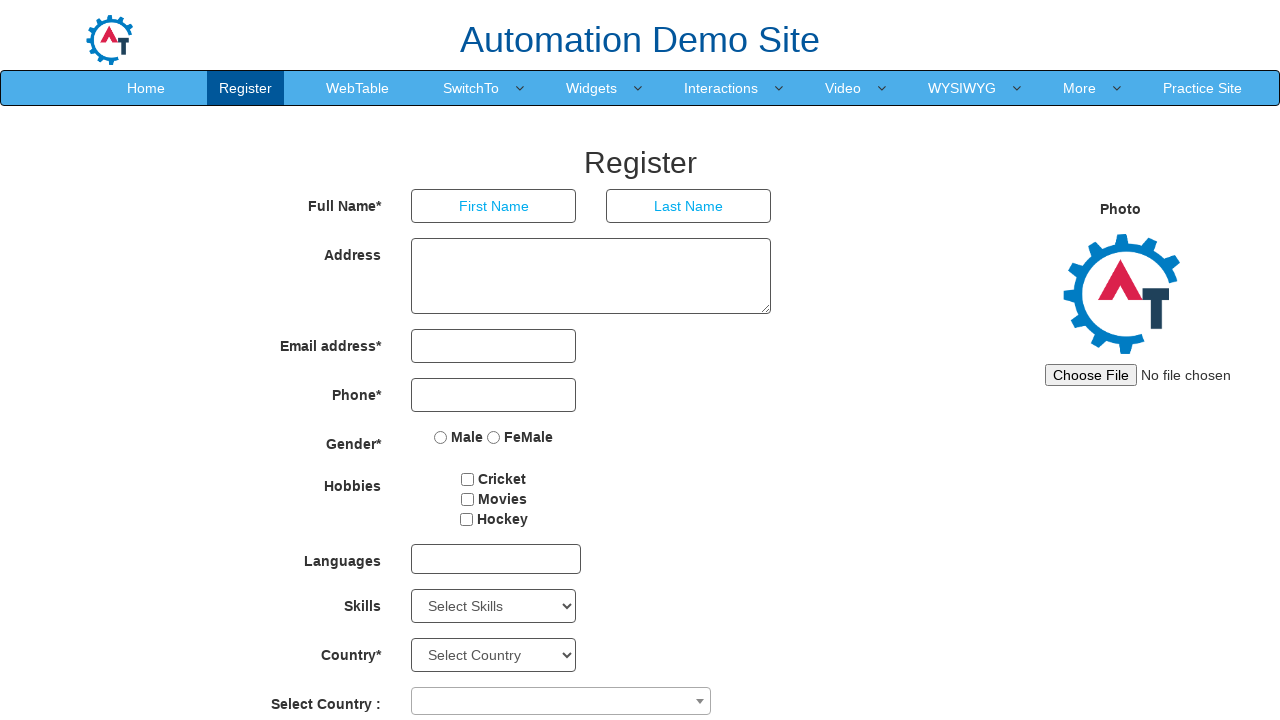

Navigated to registration form page
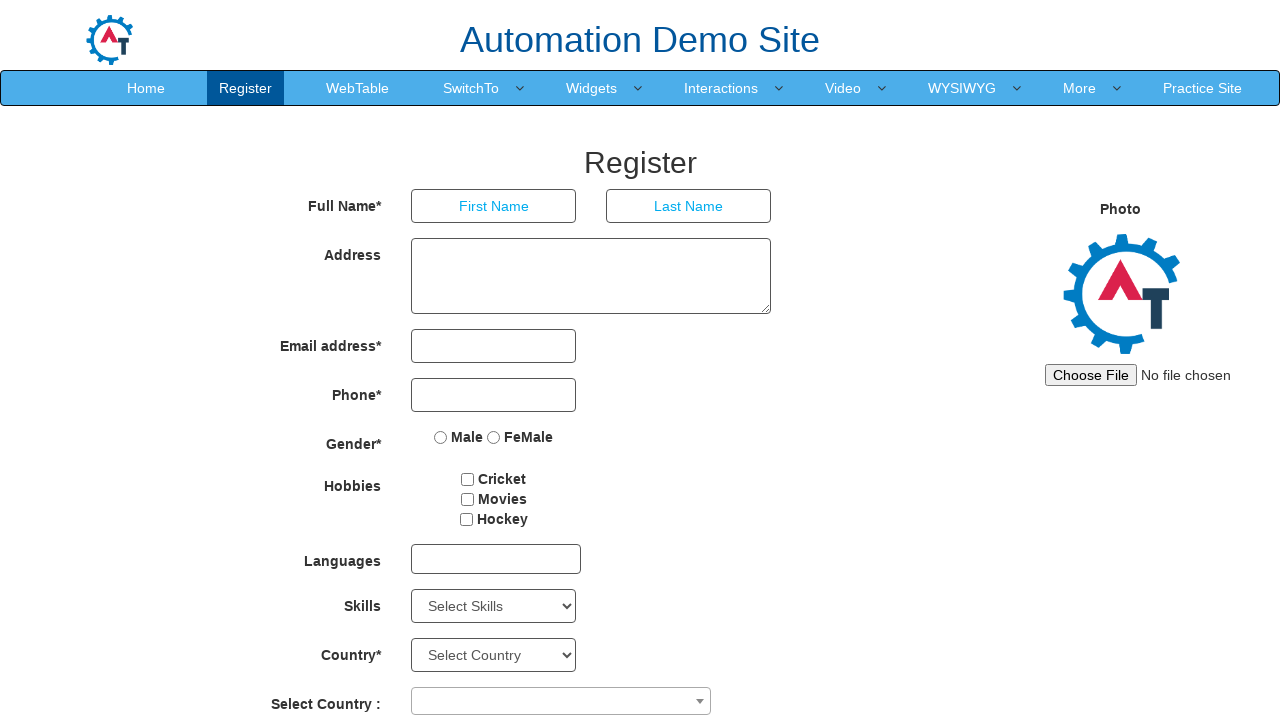

Selected 'Java' from the Skills dropdown on #Skills
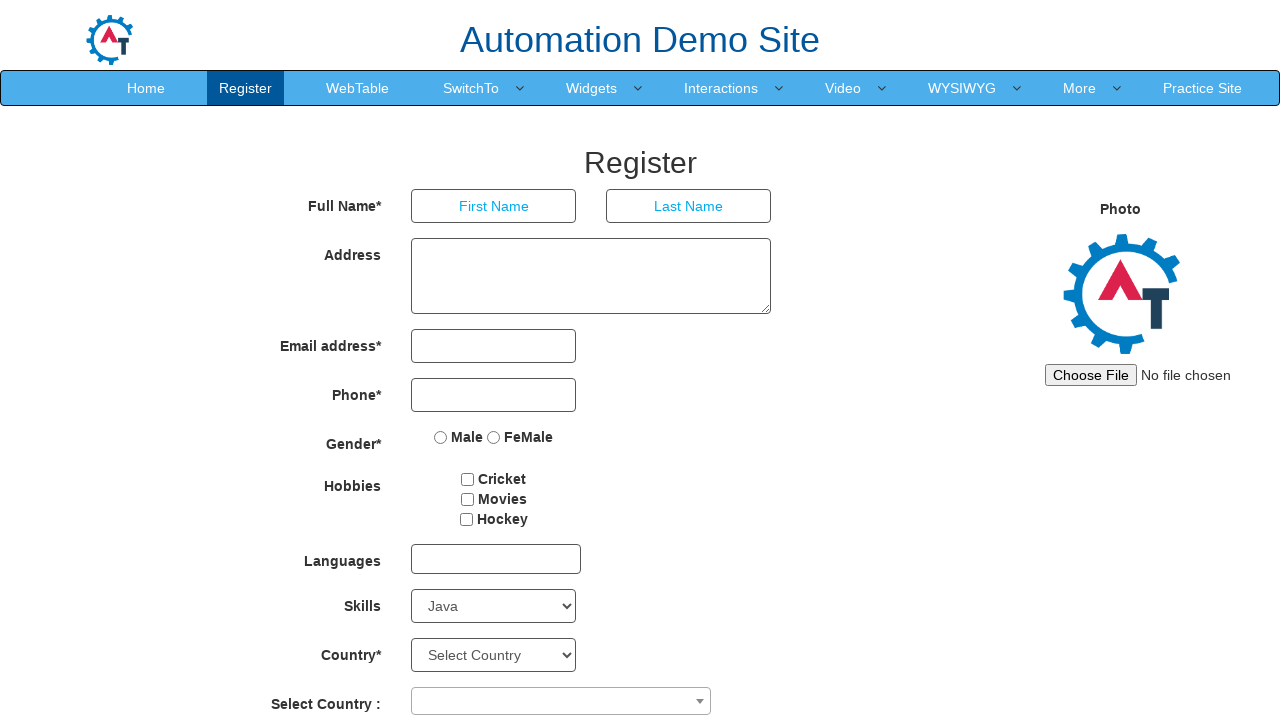

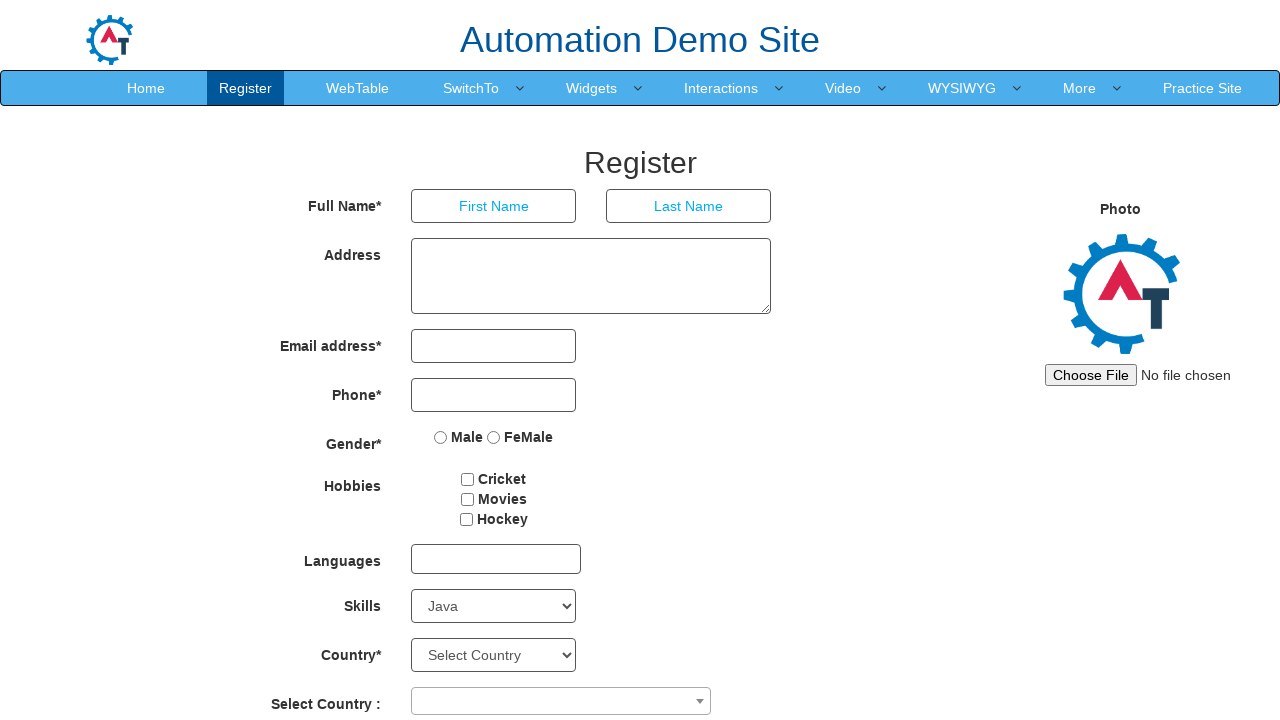